Tests navigation to Report A-10 in the Renewable Energy All End User Sectors section and verifies the report filter options are displayed

Starting URL: https://ctsedwweb.ee.doe.gov/Annual/Report/report.aspx

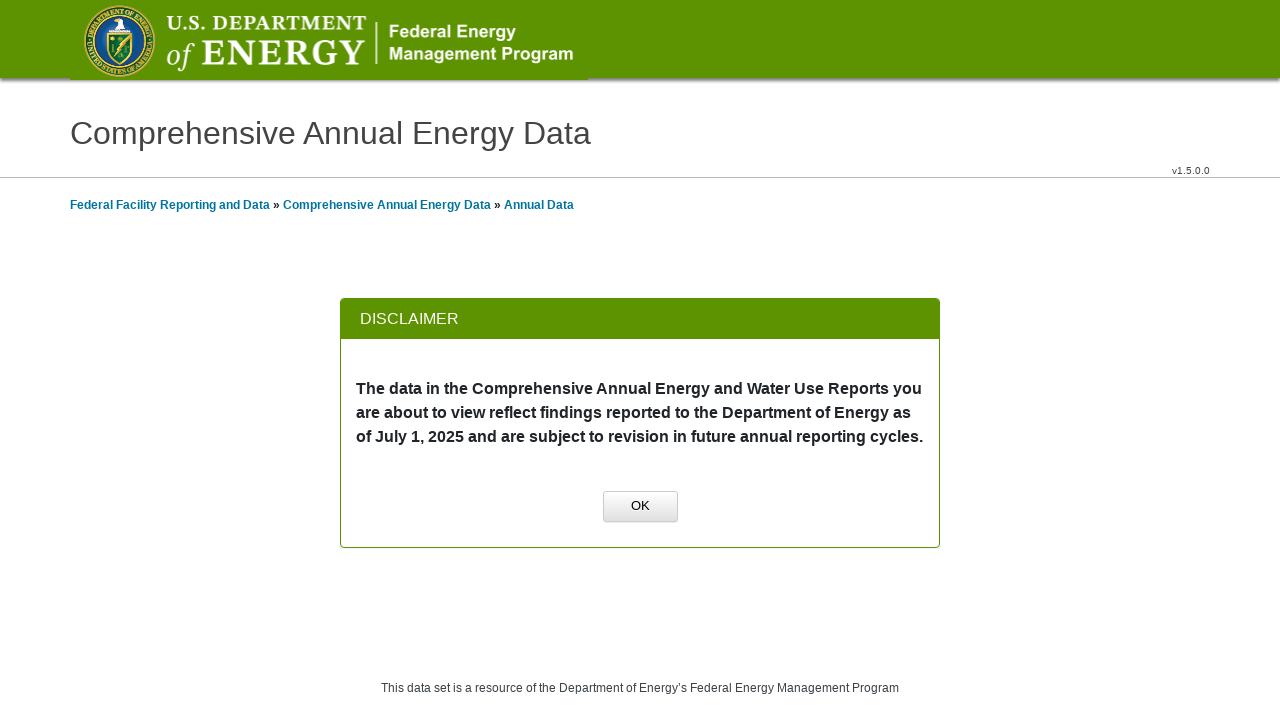

Clicked OK button on initial dialog at (640, 507) on xpath=//a[normalize-space()='OK']
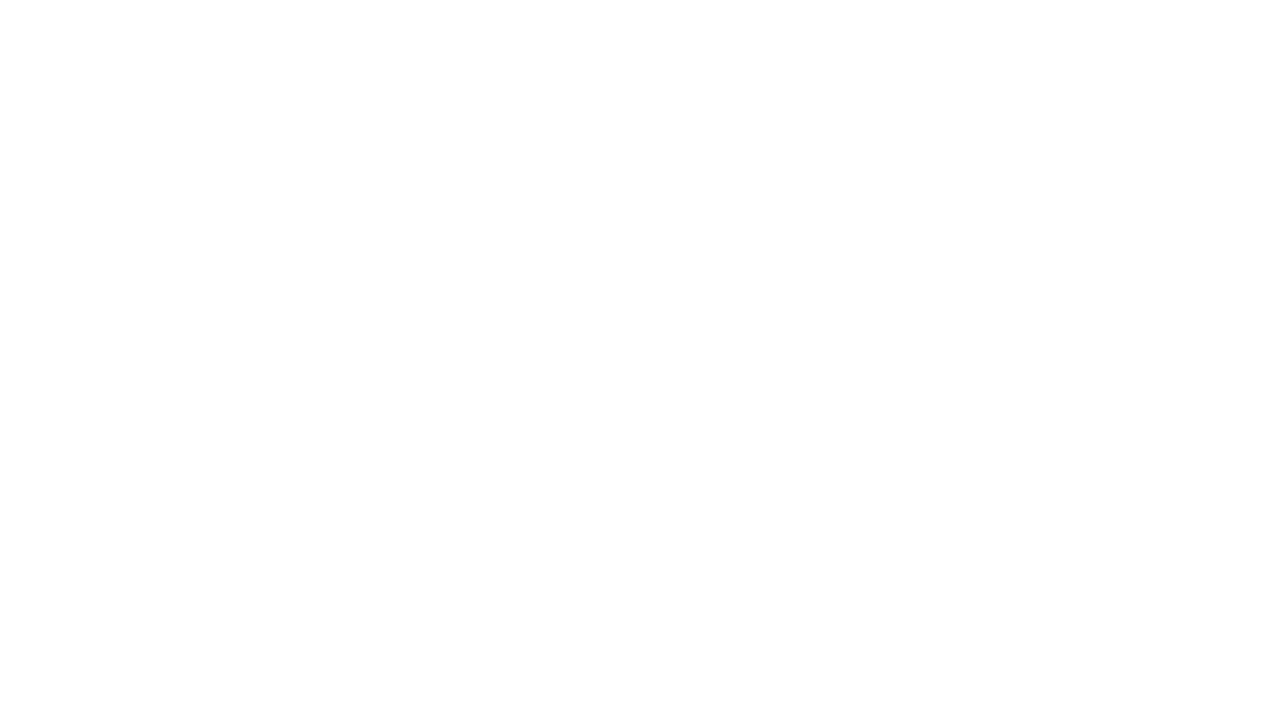

Clicked on first menu group at (204, 361) on xpath=//span[@id='mainContentPlaceHolder_GridLeft_lblGroupName2_0']
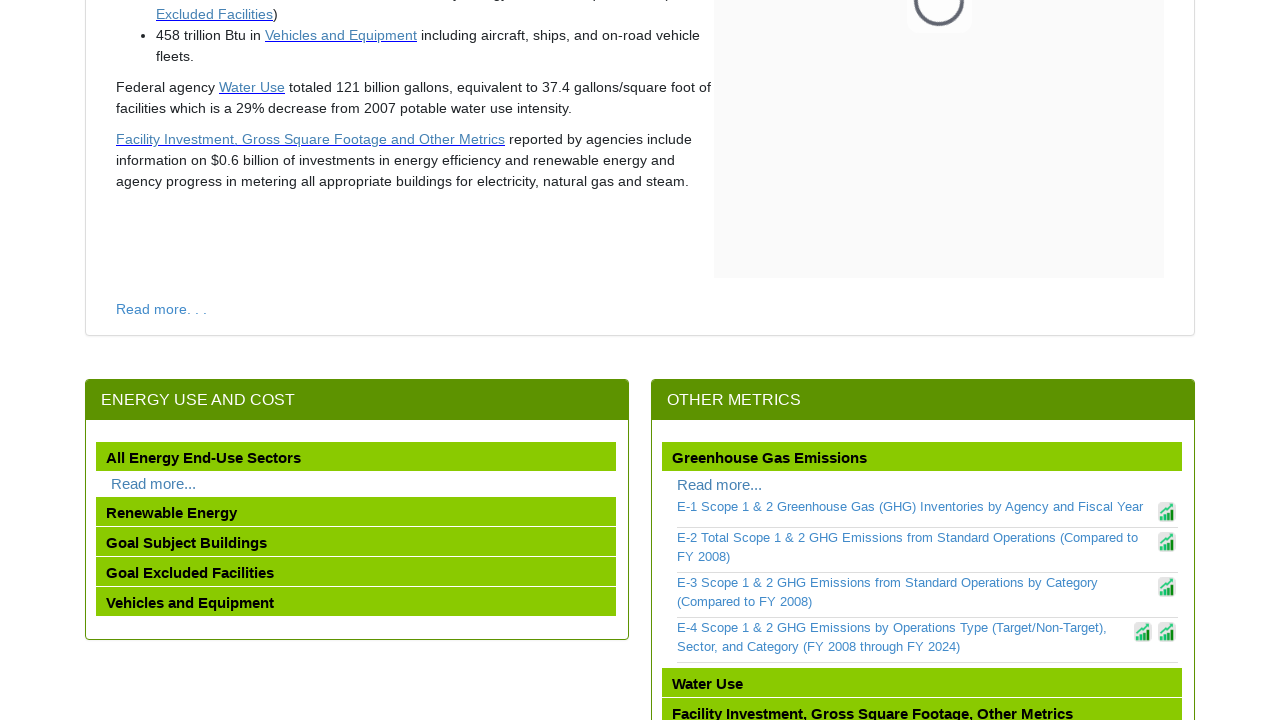

Waited 2 seconds for menu to load
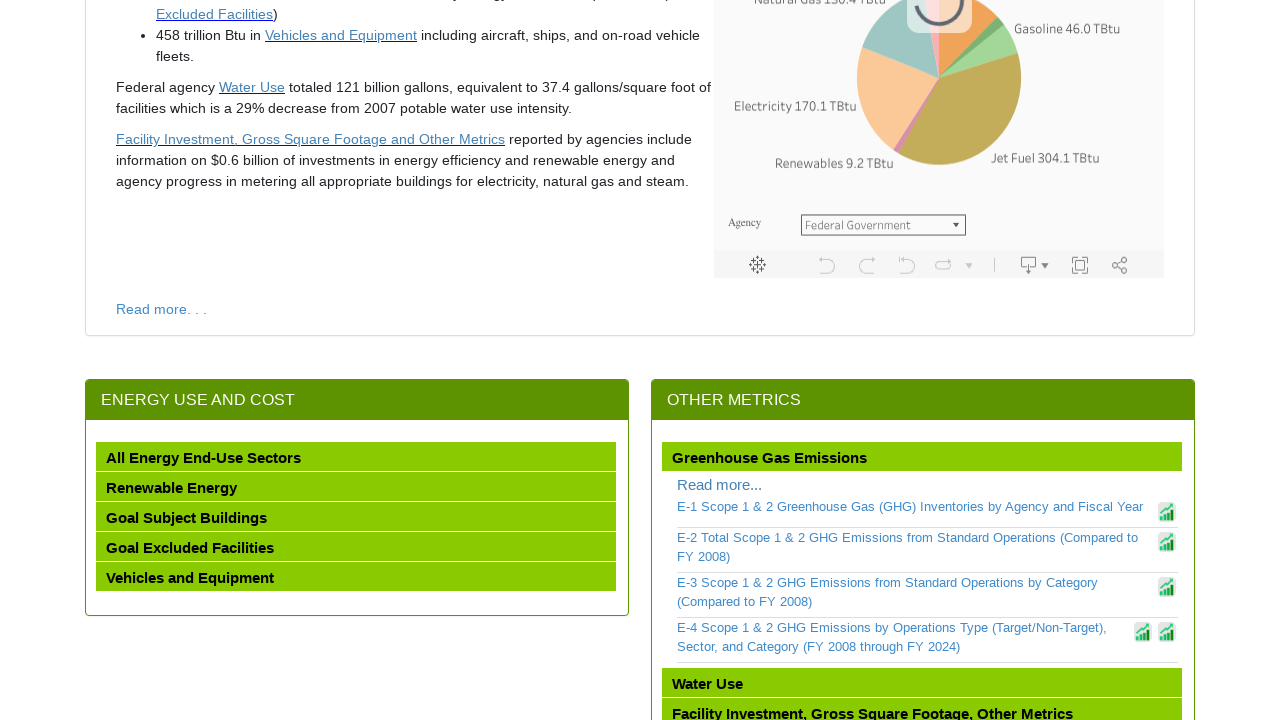

Scrolled to Renewable Energy All End User Sectors menu group
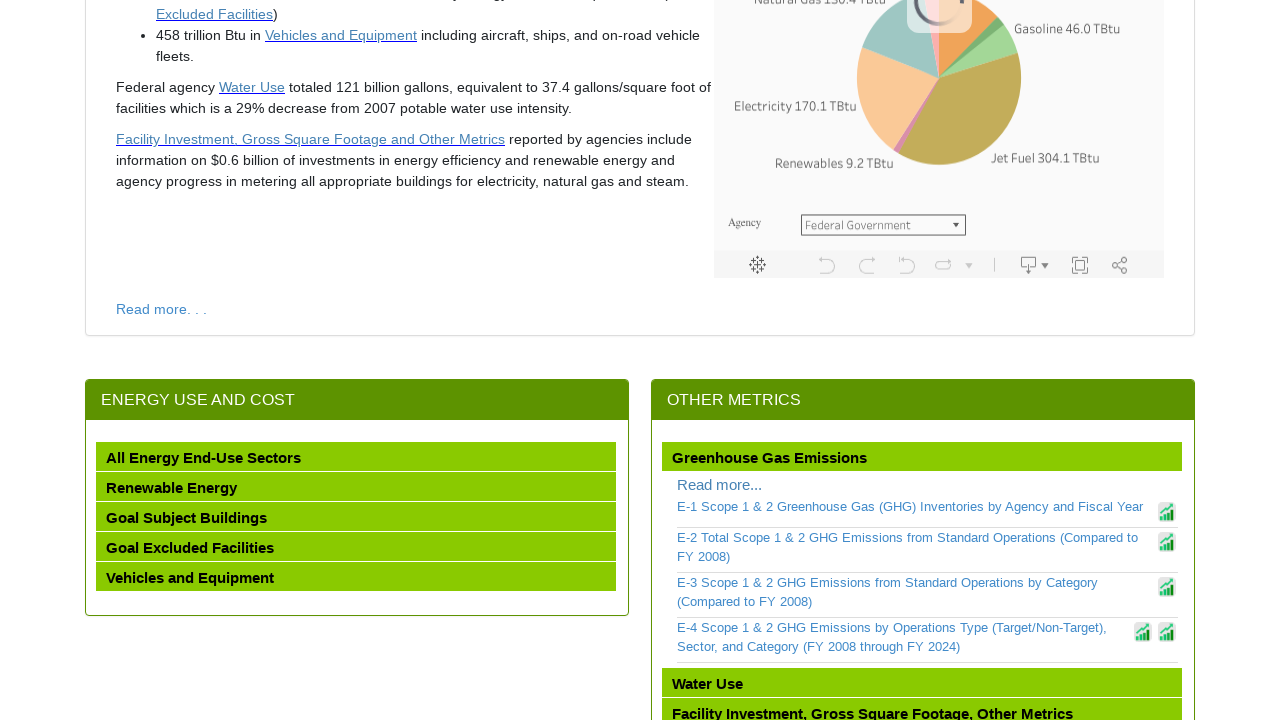

Clicked on Renewable Energy All End User Sectors menu group at (172, 488) on xpath=//span[@id='mainContentPlaceHolder_GridLeft_lblGroupName2_1']
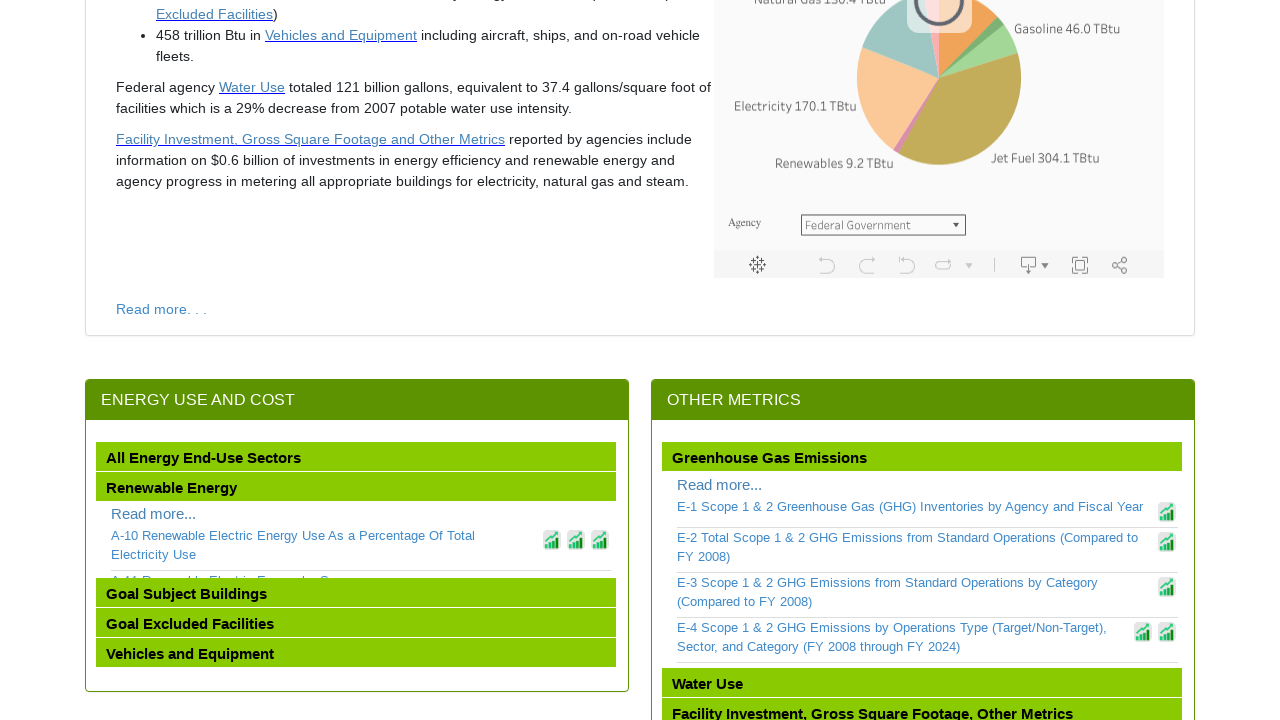

Waited 2 seconds for Renewable Energy section to expand
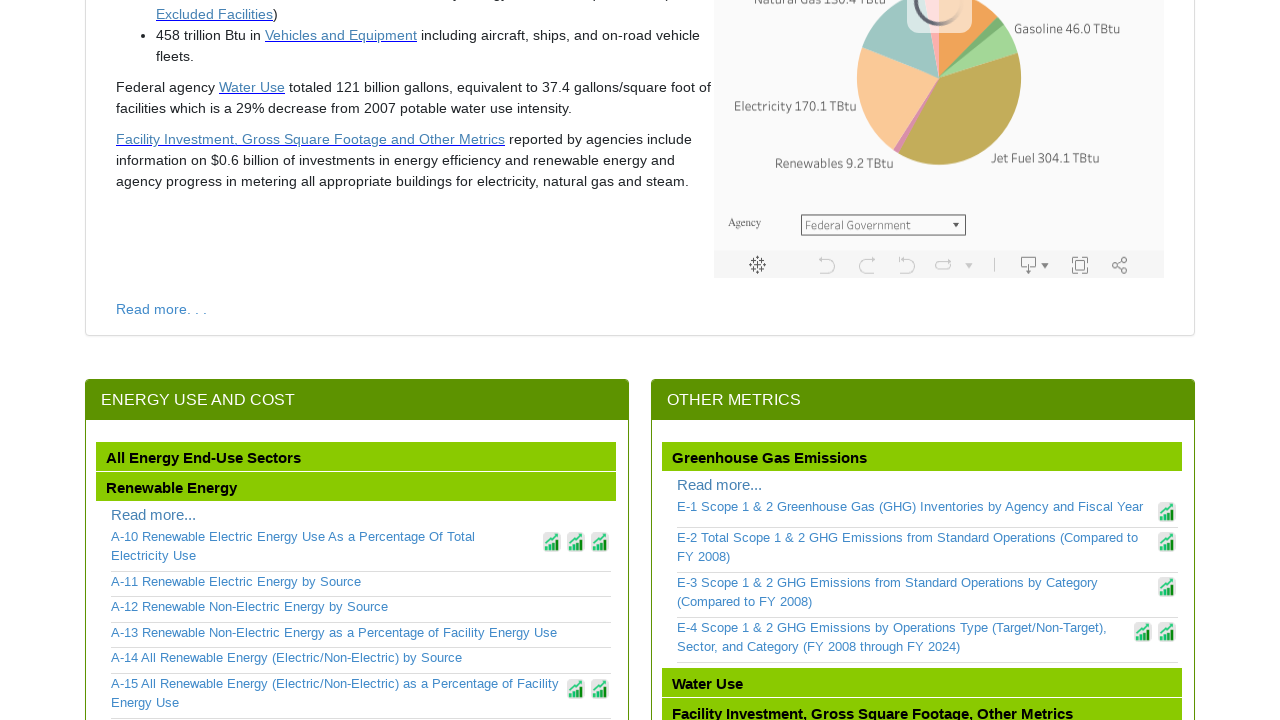

Clicked on Report A-10 link in Renewable Energy section at (324, 546) on xpath=//a[contains(text(),'A-10')]
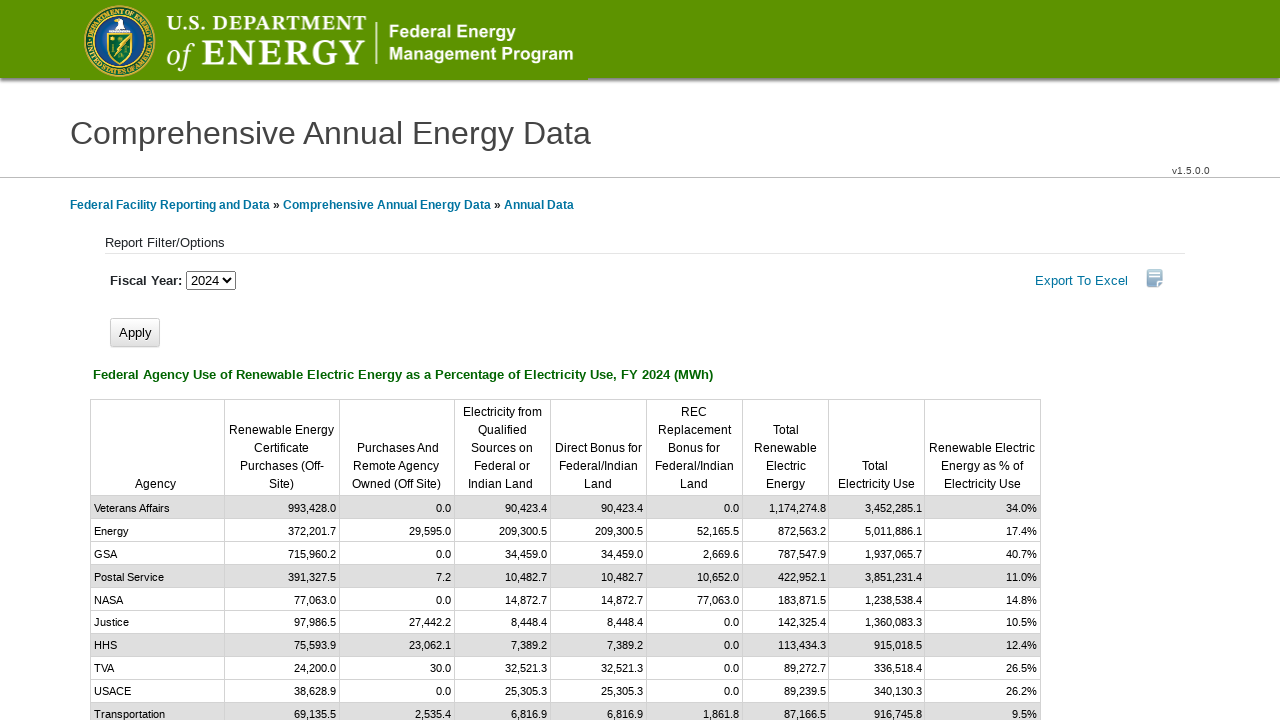

Waited 2 seconds for Report A-10 to load
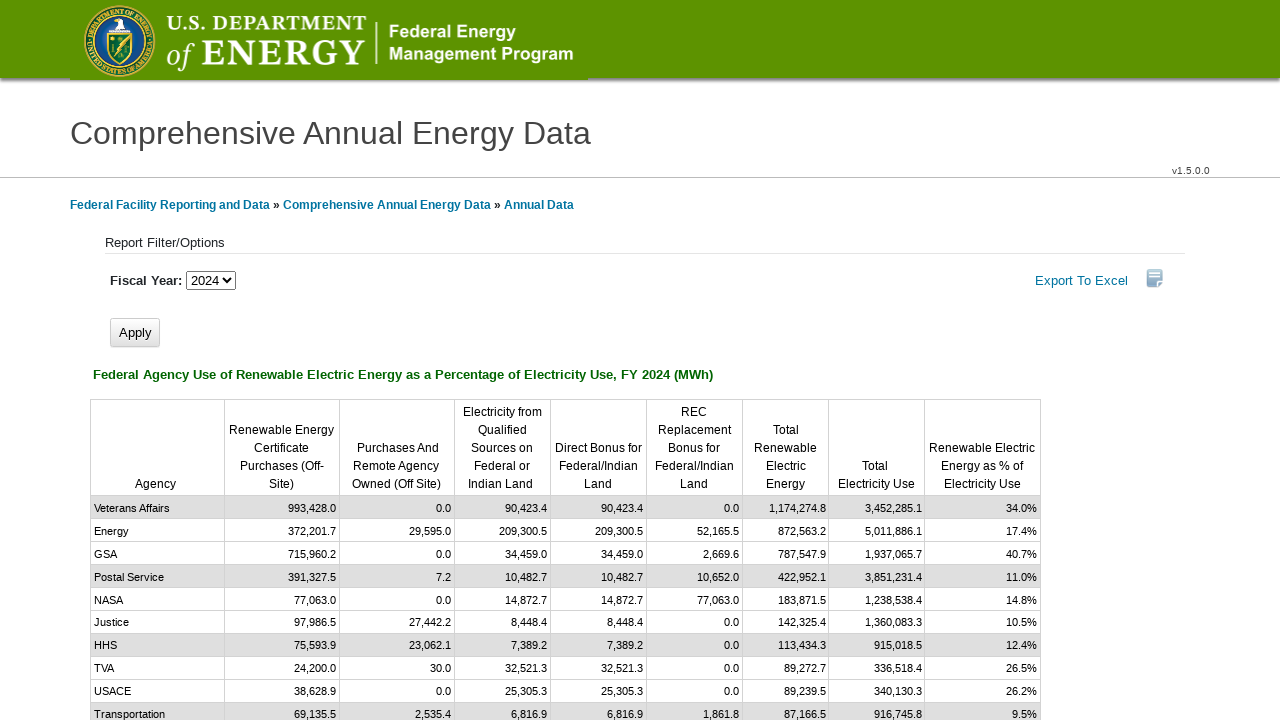

Verified Report Filter/Options section is displayed
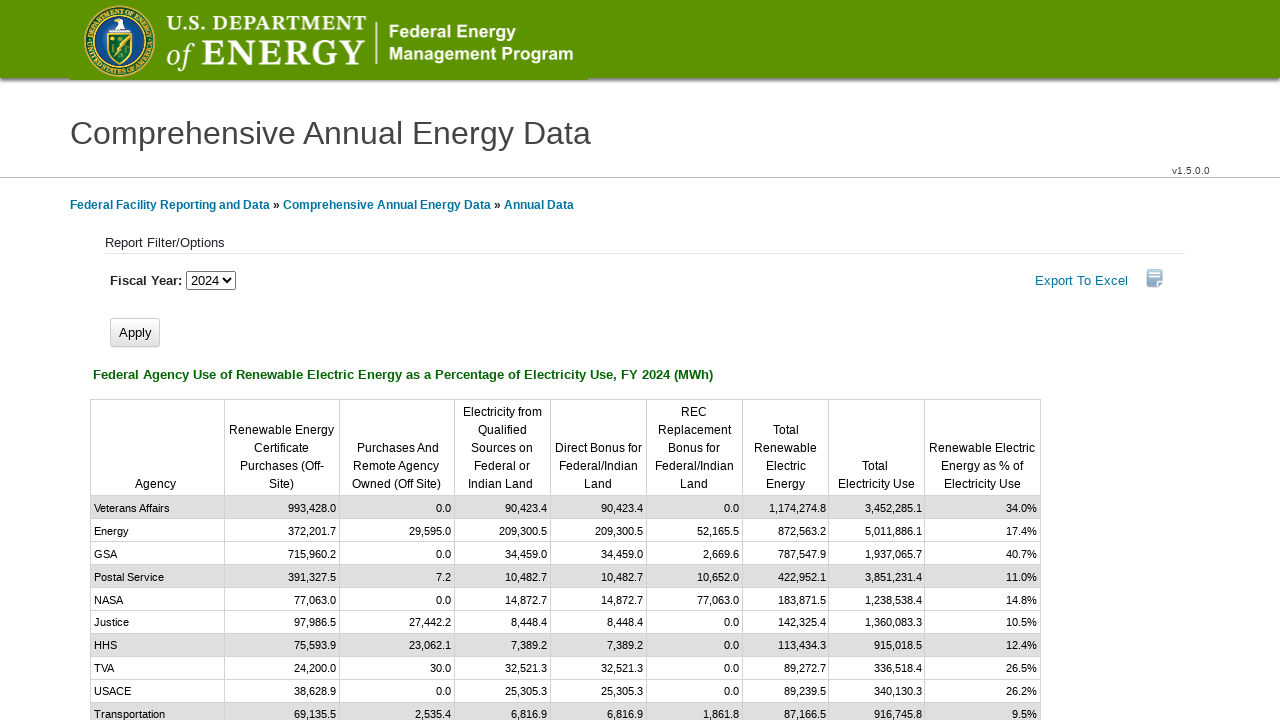

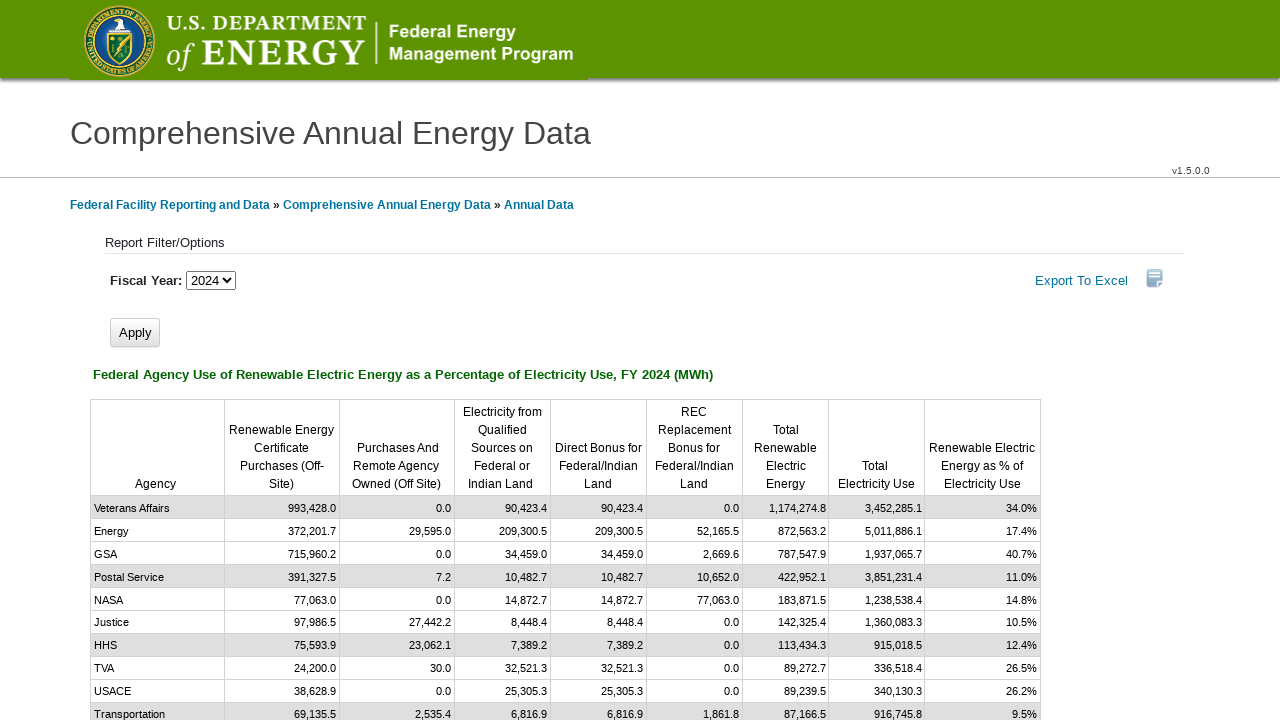